Navigates to Syntax Projects website and clicks on the basic example button

Starting URL: https://syntaxprojects.com/index.php

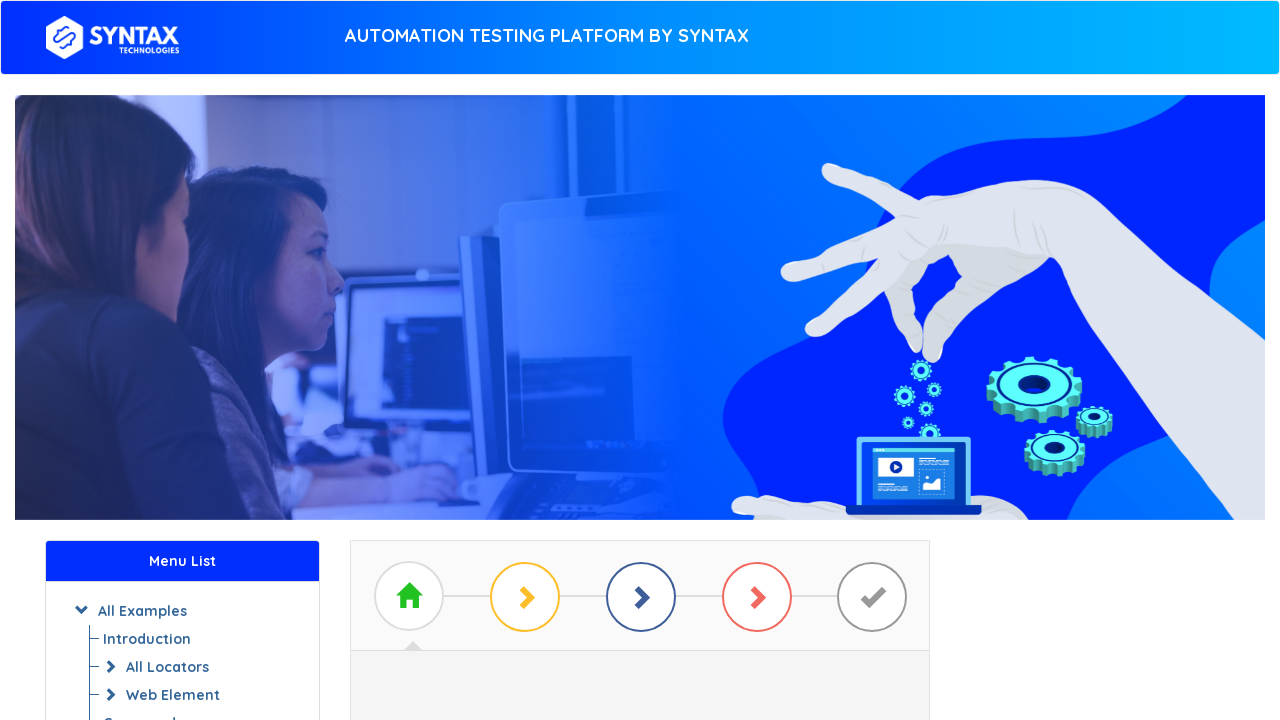

Navigated to Syntax Projects website
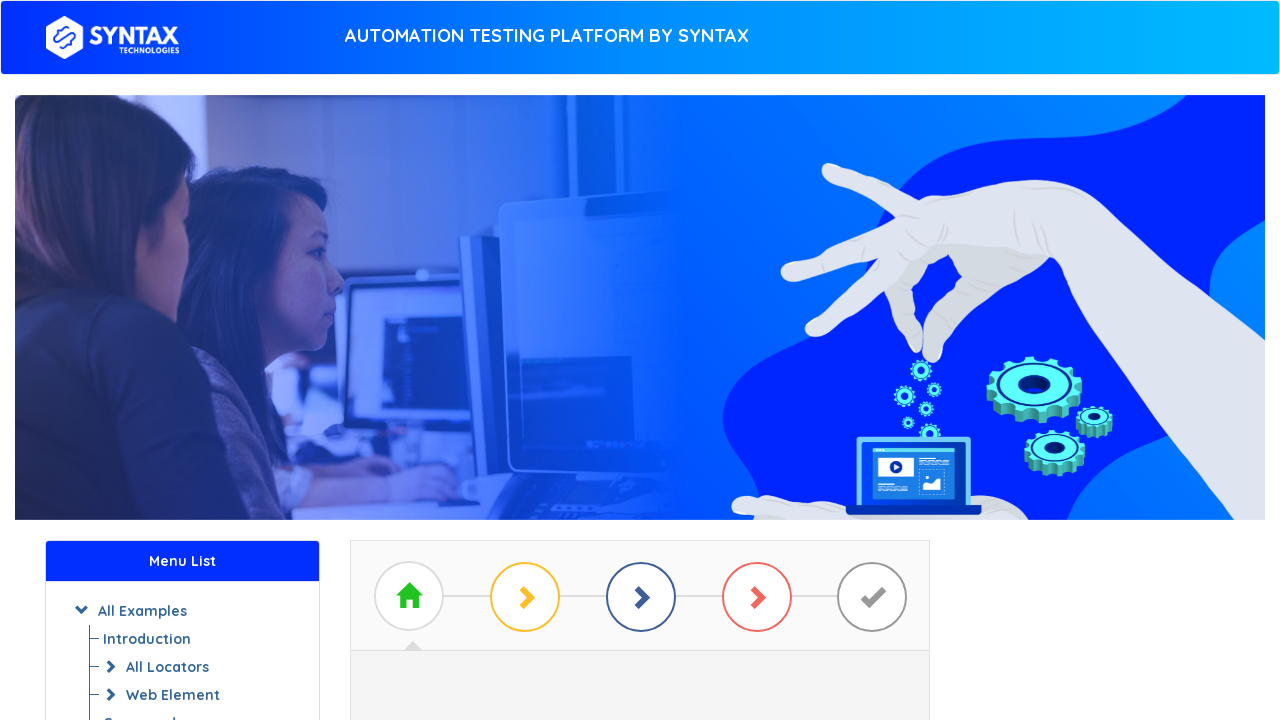

Clicked on the basic example button at (640, 372) on #btn_basic_example
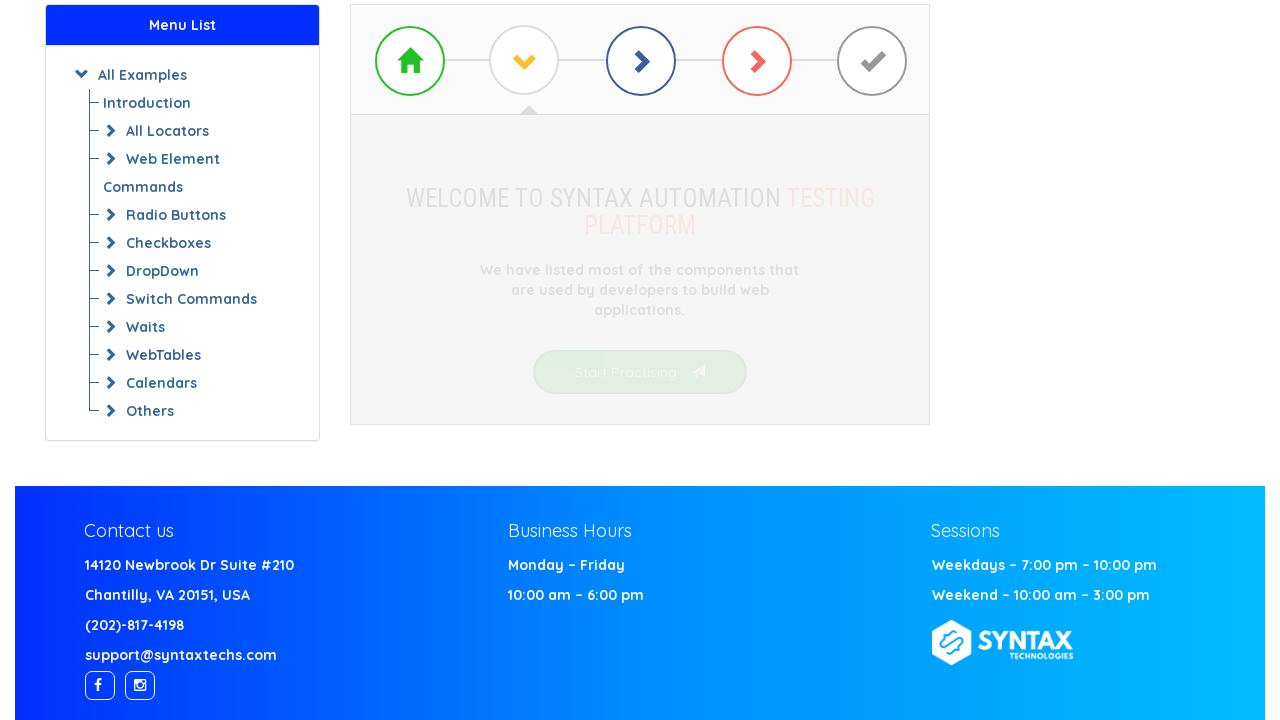

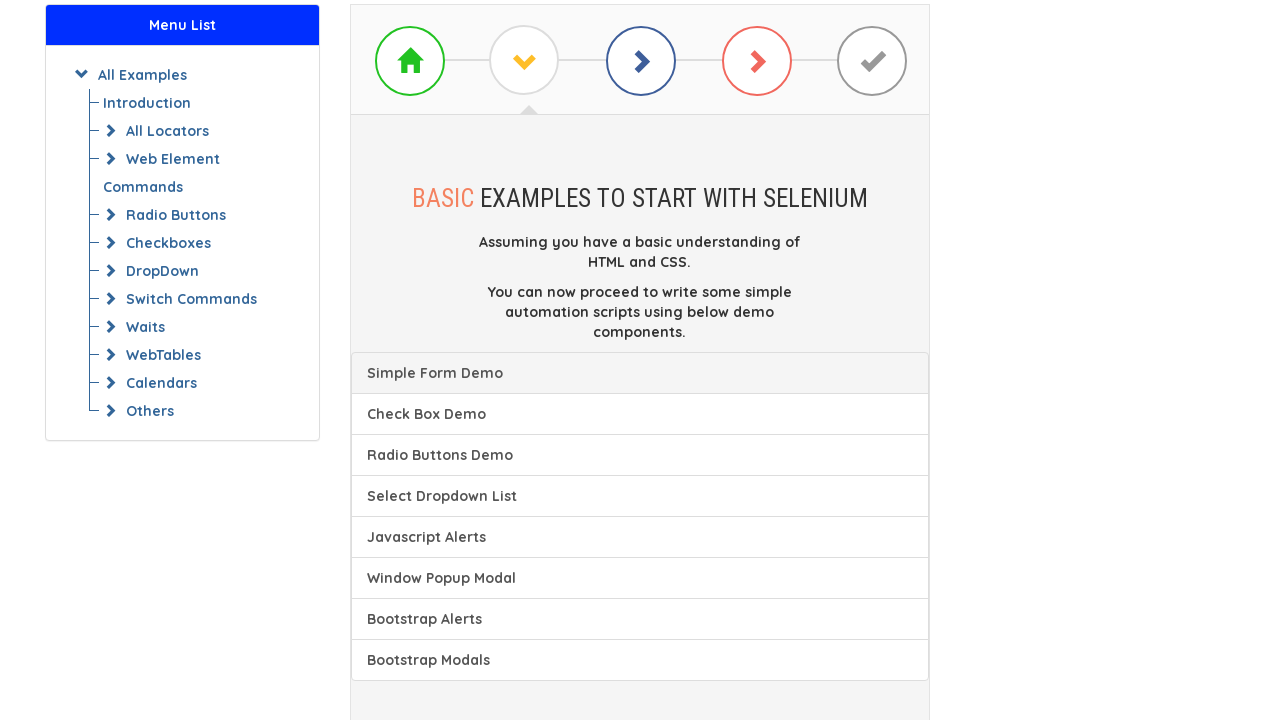